Navigates through the quotes website by clicking the "Next" button to paginate through multiple pages of quotes until reaching the last page.

Starting URL: https://quotes.toscrape.com/

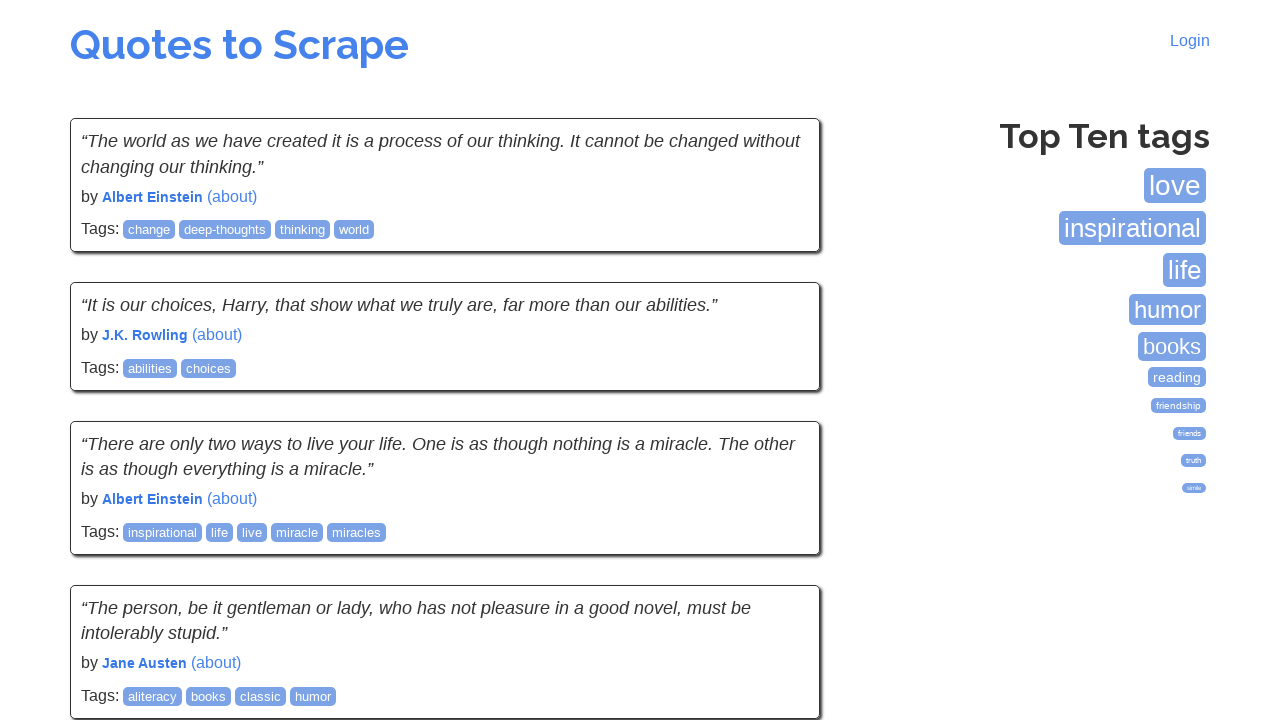

Waited for quotes to load on the first page
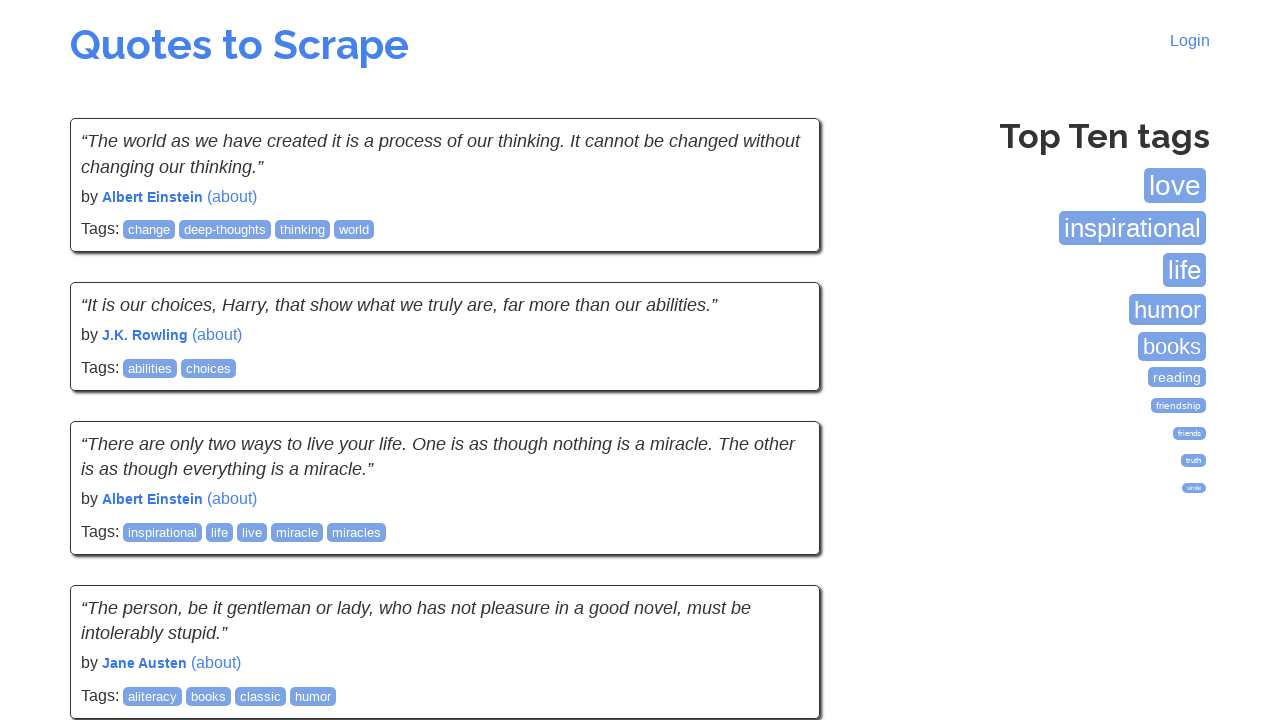

Located the Next button
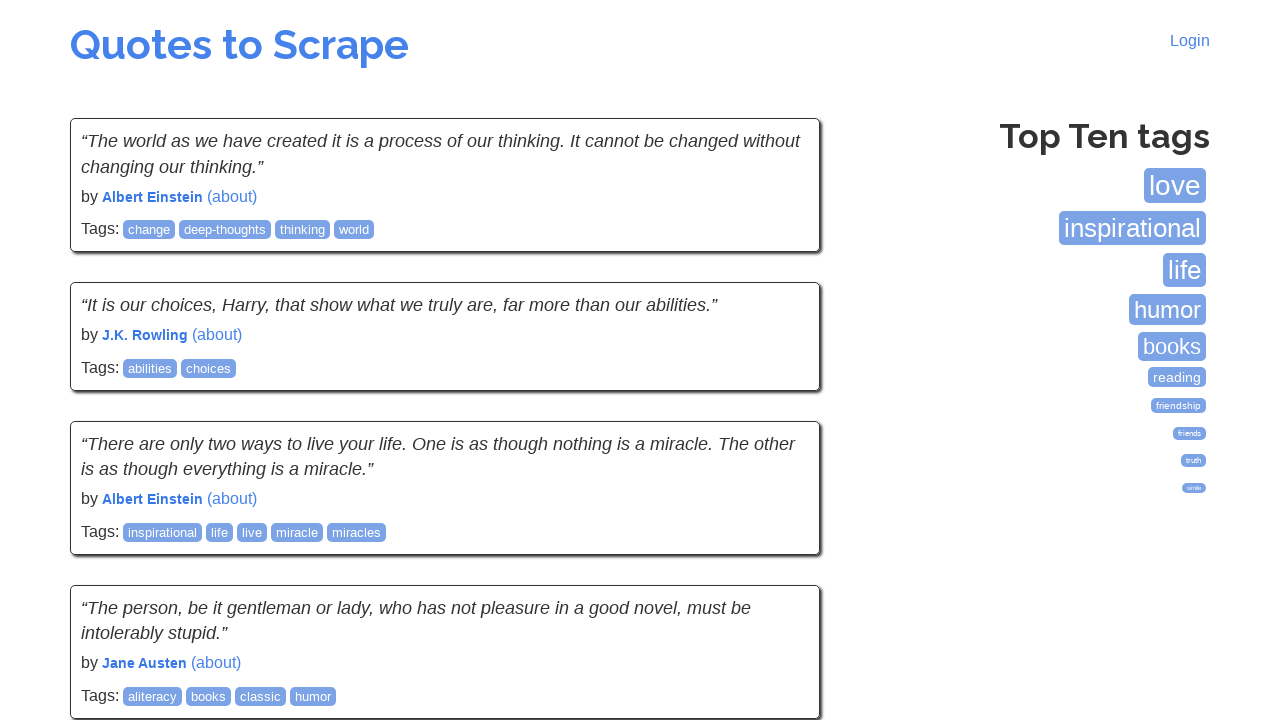

Clicked the Next button to navigate to the next page at (778, 542) on li.next a
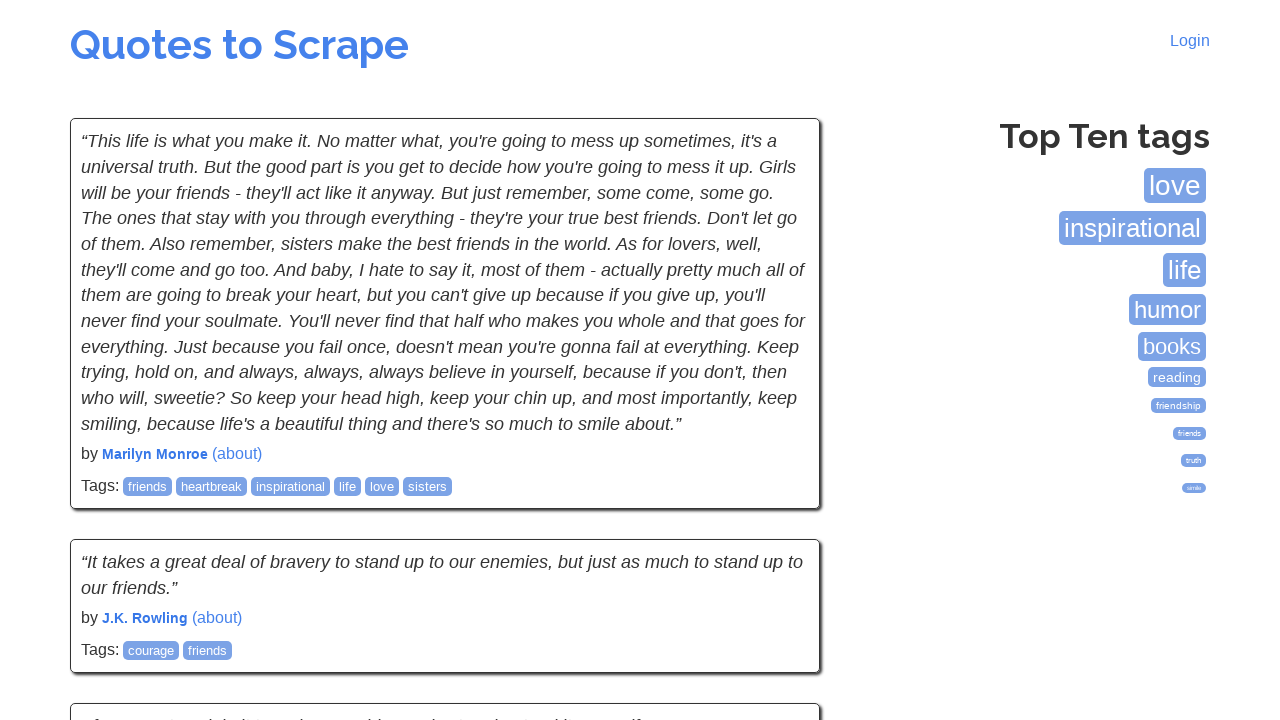

Waited for quotes to load on the new page
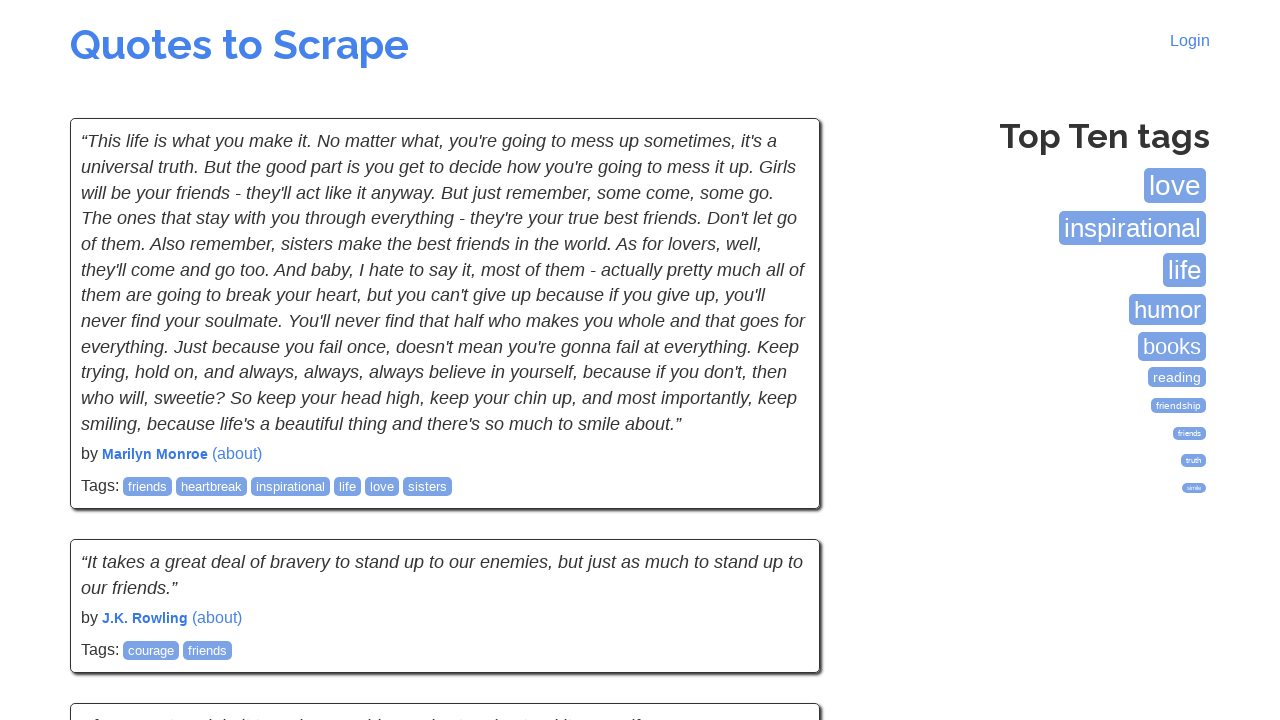

Located the Next button
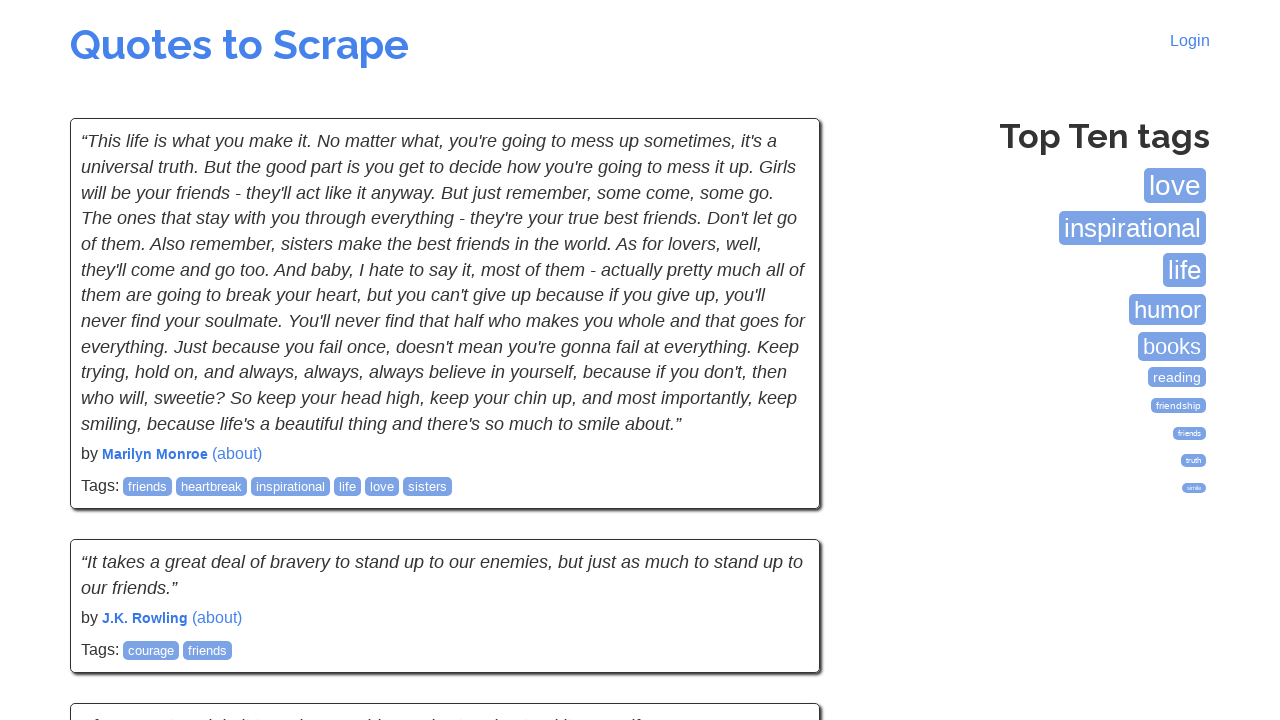

Clicked the Next button to navigate to the next page at (778, 542) on li.next a
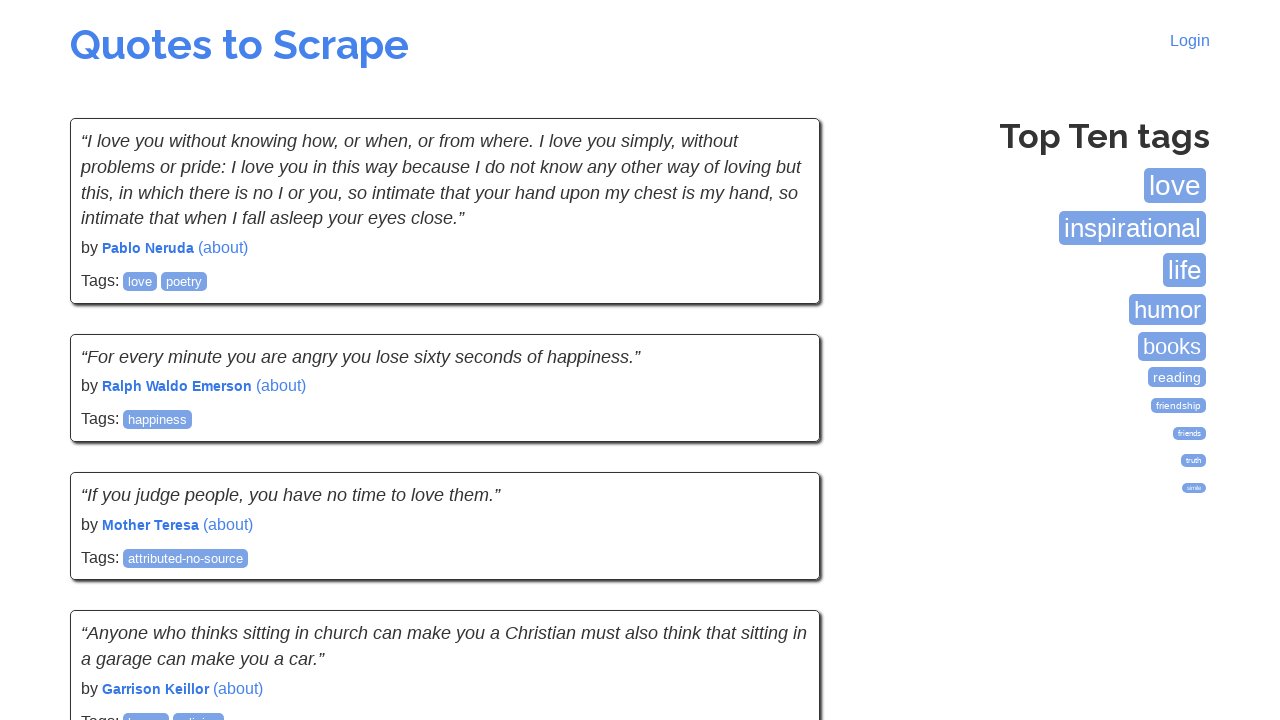

Waited for quotes to load on the new page
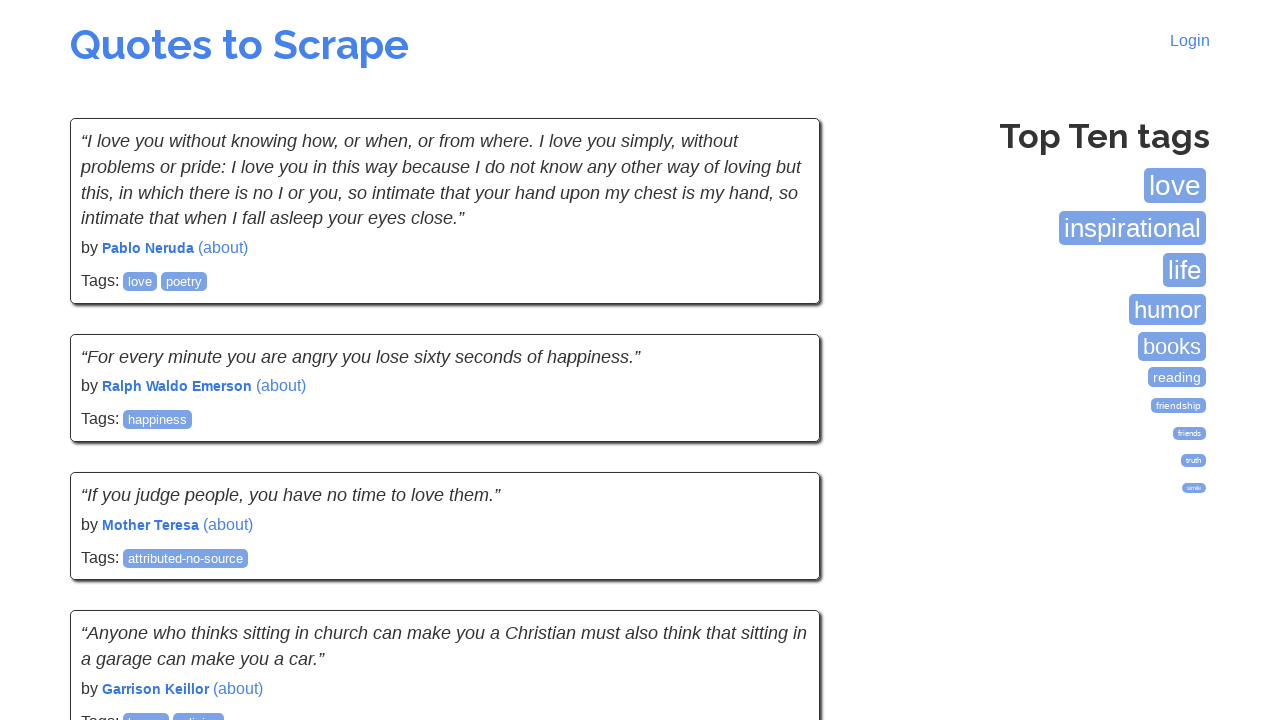

Located the Next button
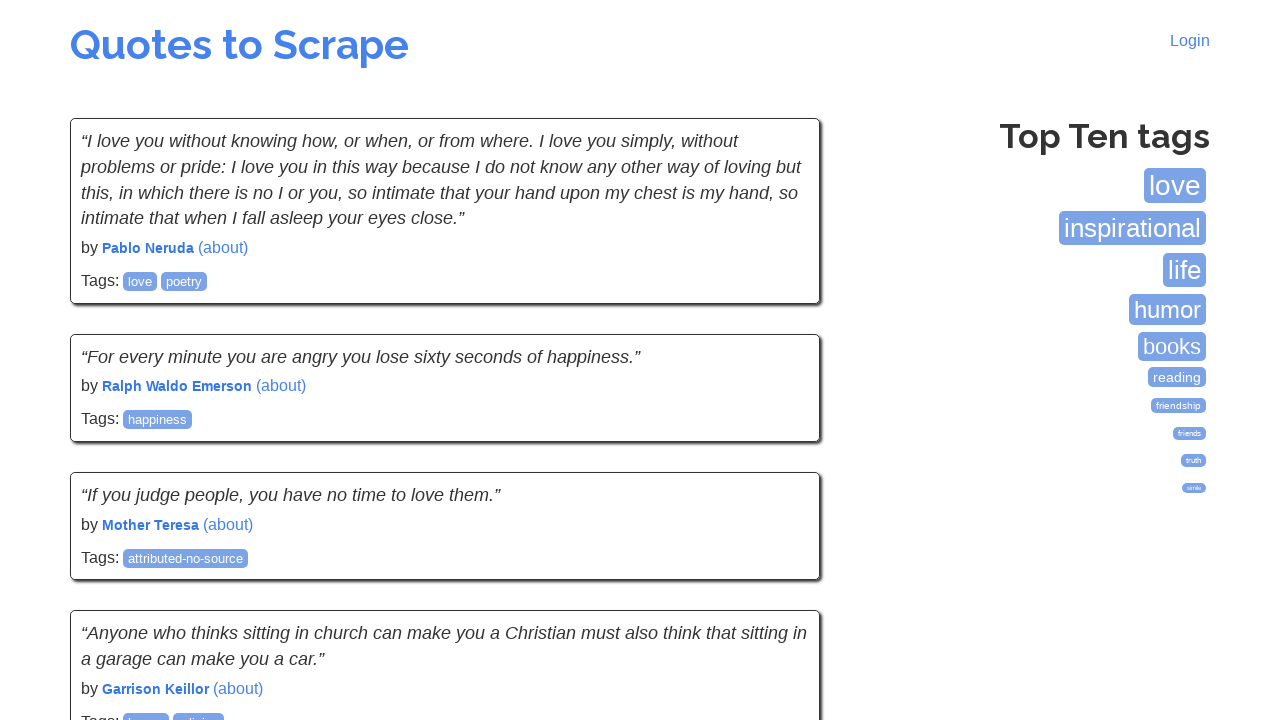

Clicked the Next button to navigate to the next page at (778, 542) on li.next a
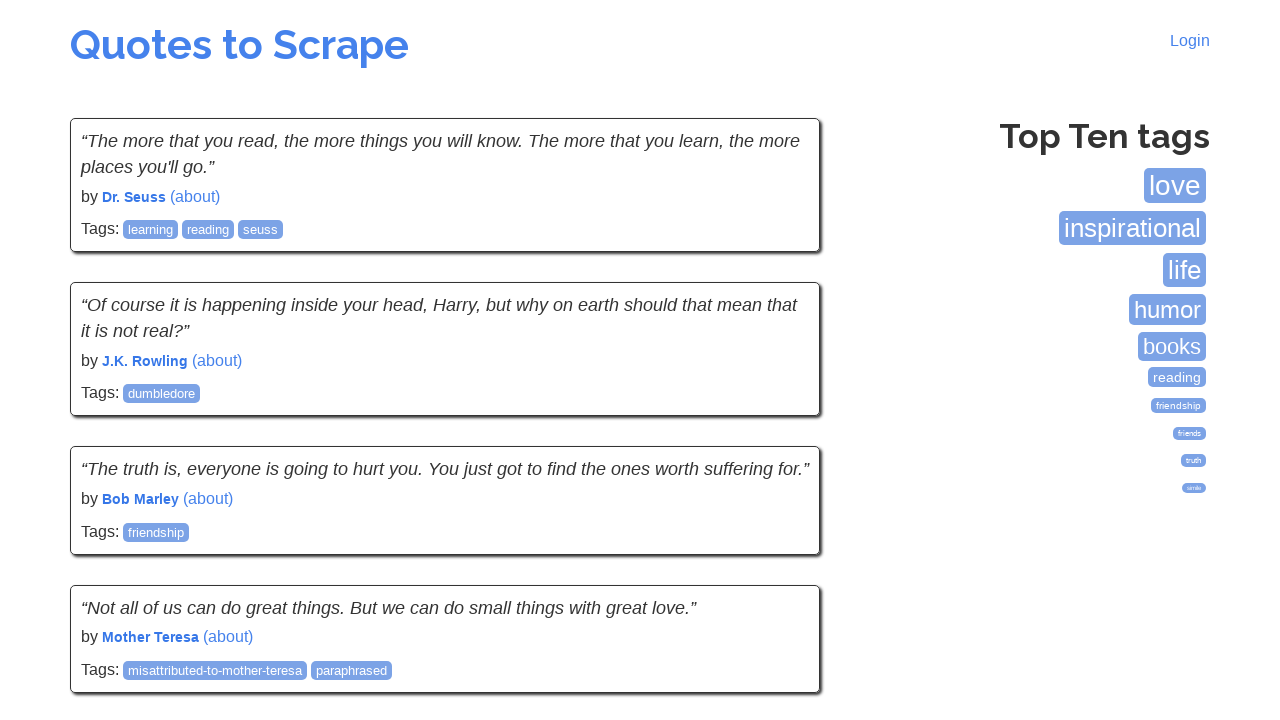

Waited for quotes to load on the new page
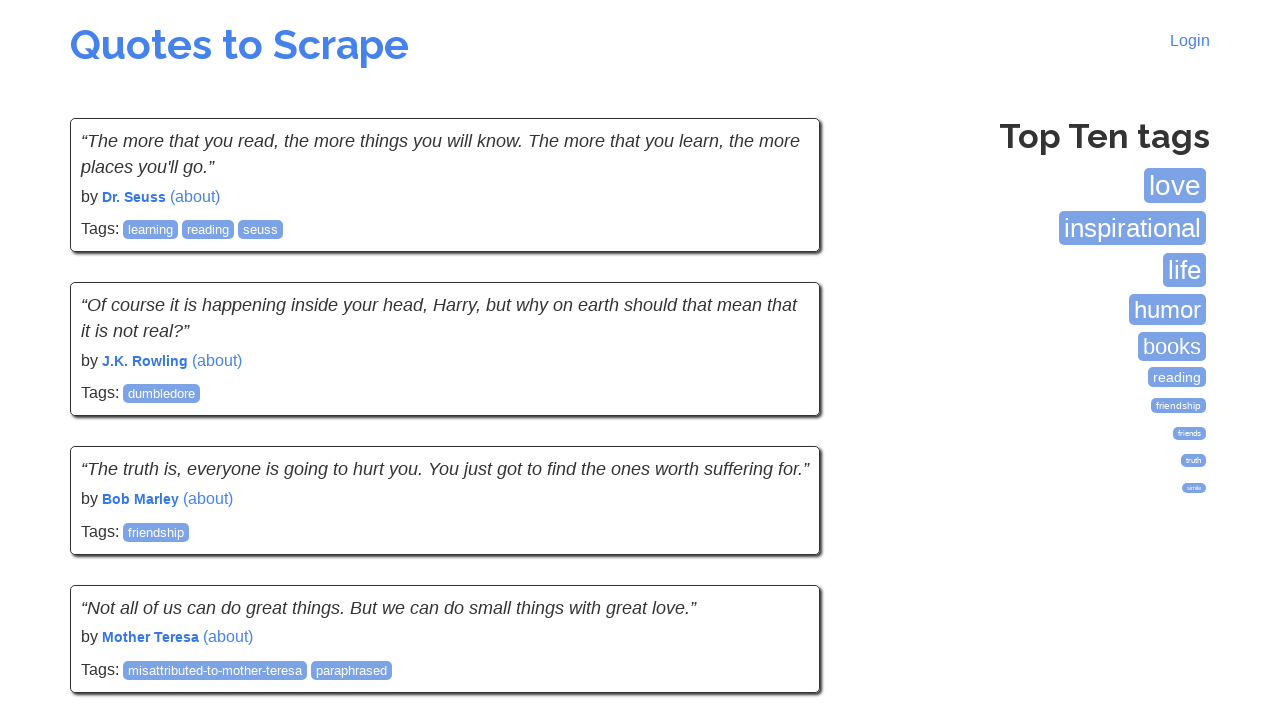

Located the Next button
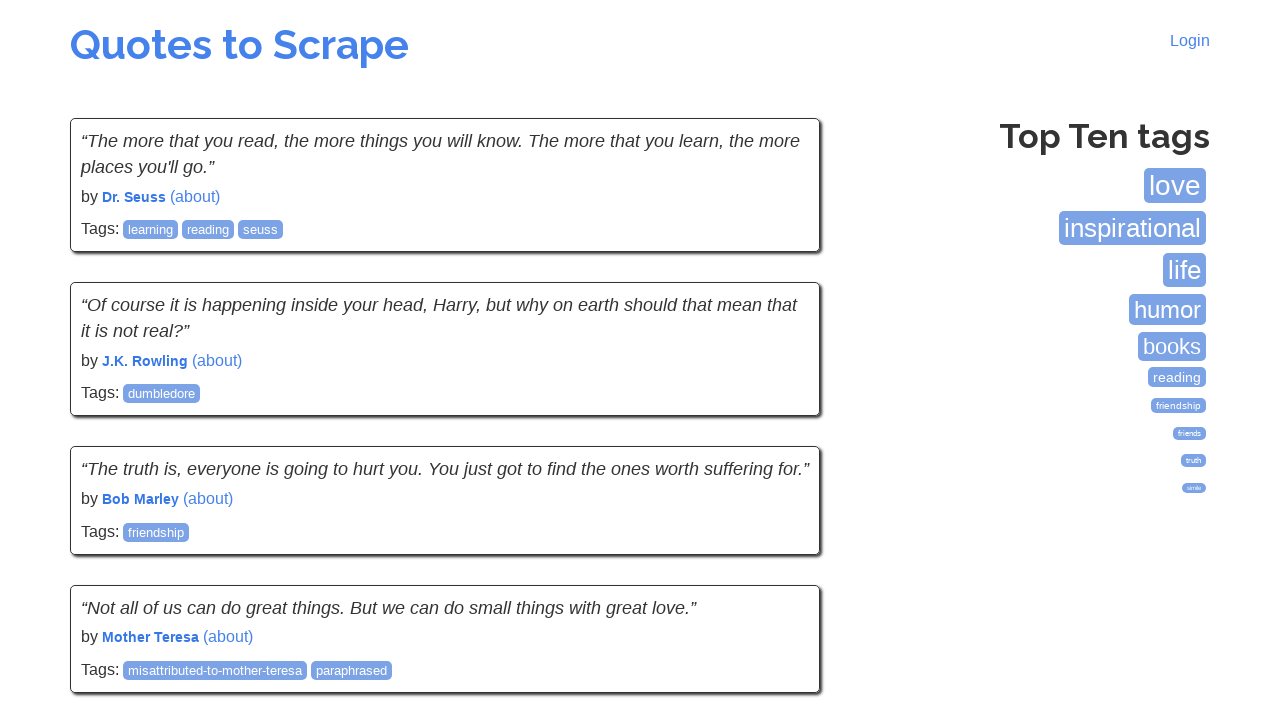

Clicked the Next button to navigate to the next page at (778, 542) on li.next a
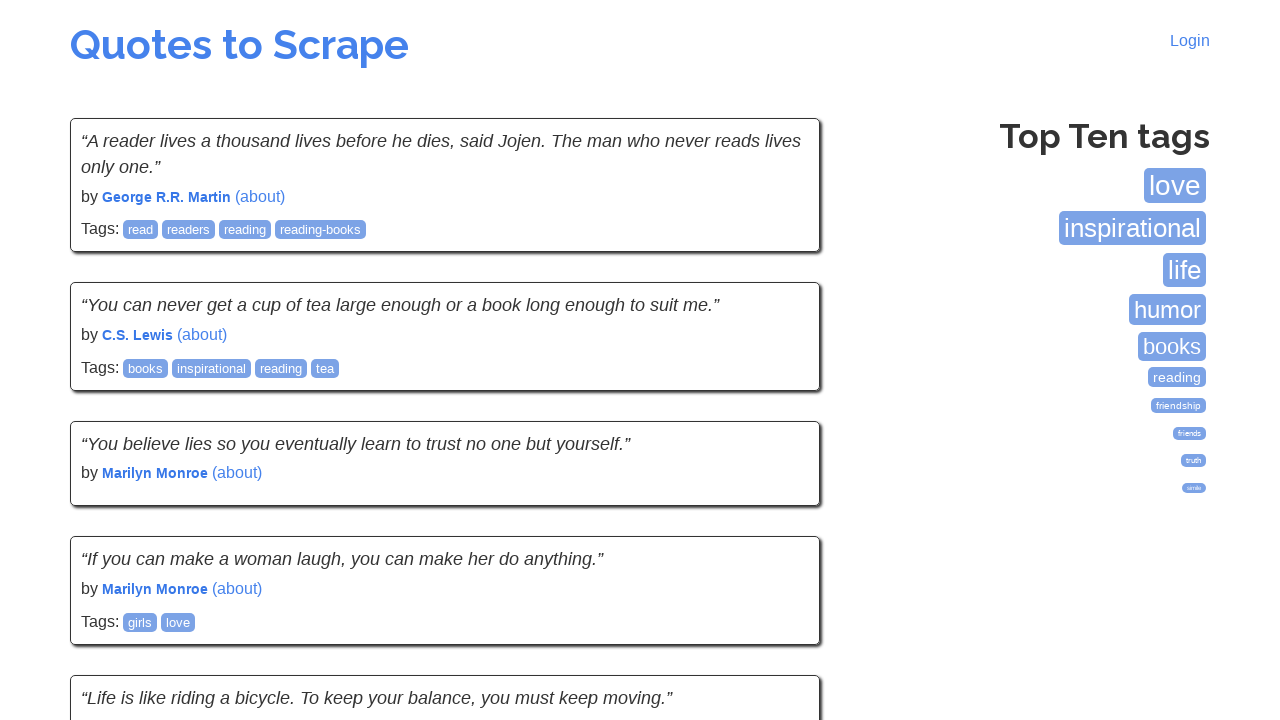

Waited for quotes to load on the new page
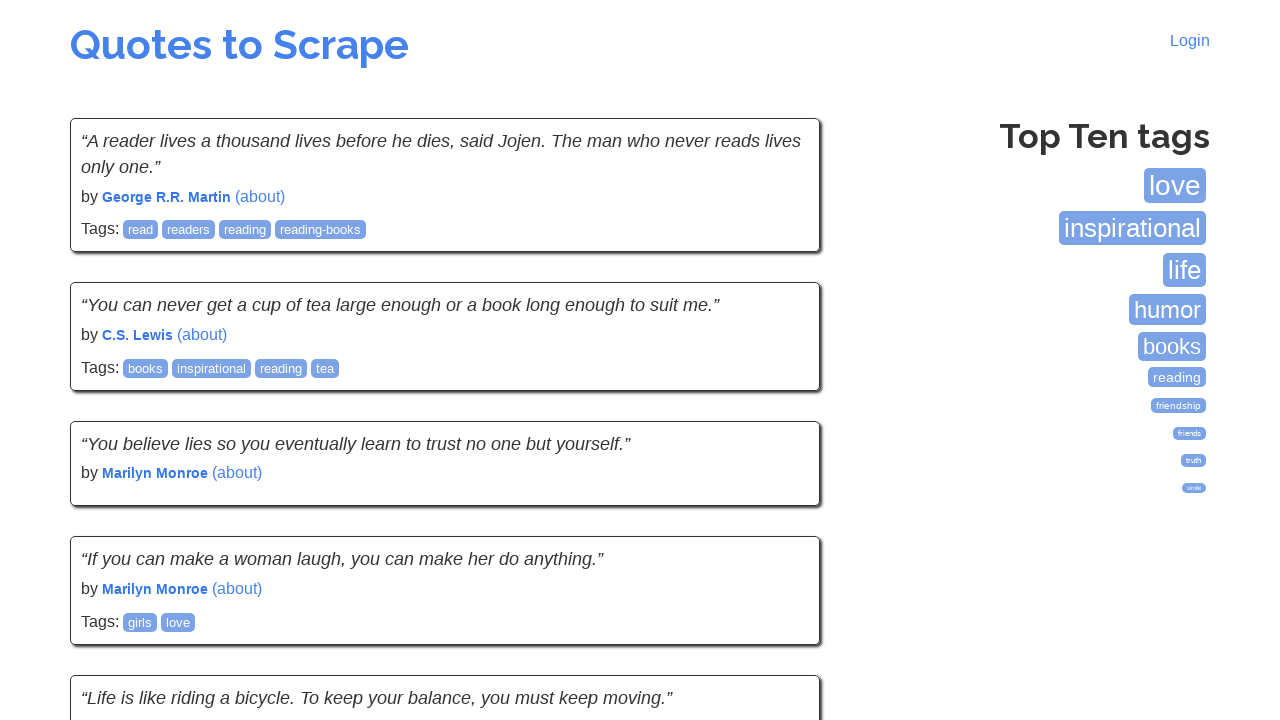

Located the Next button
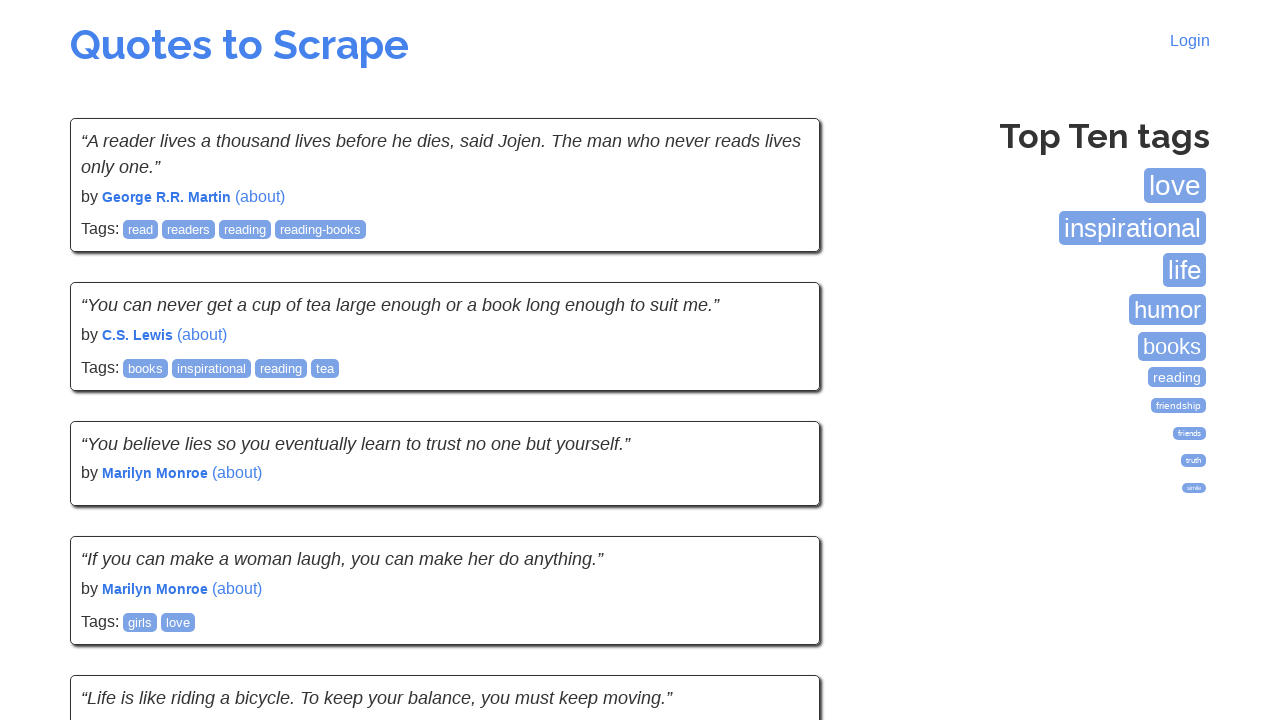

Clicked the Next button to navigate to the next page at (778, 541) on li.next a
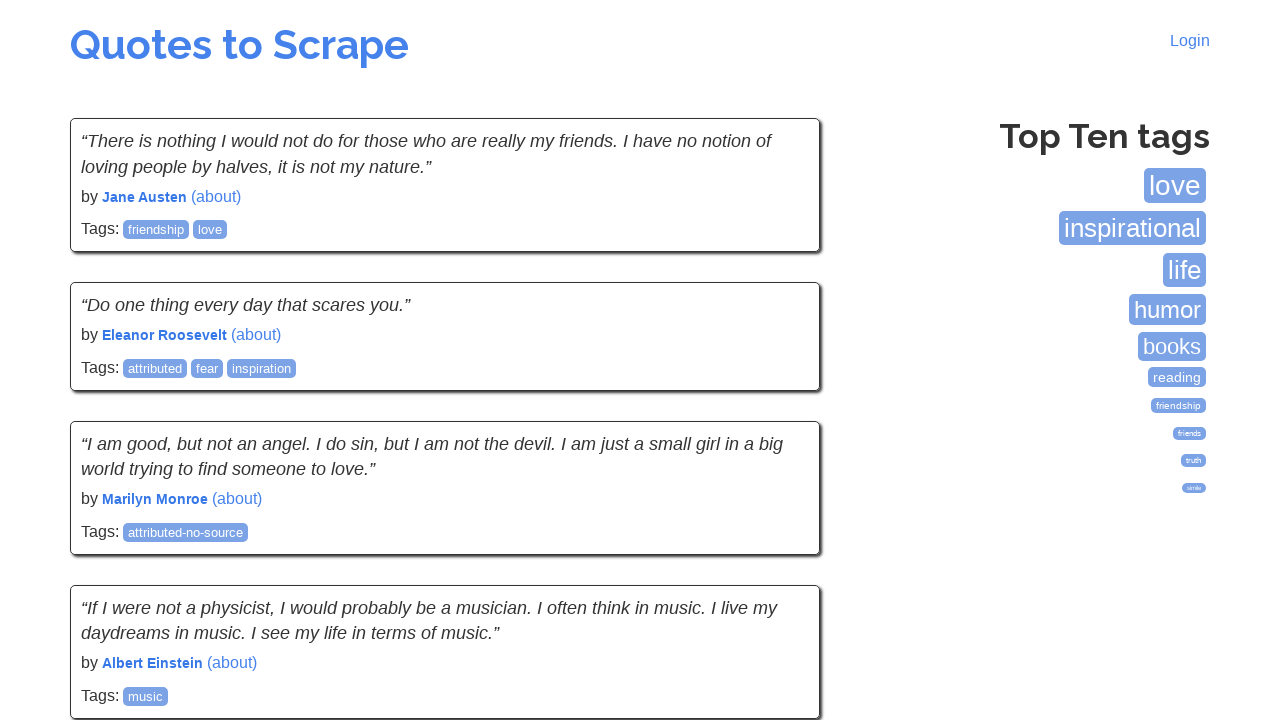

Waited for quotes to load on the new page
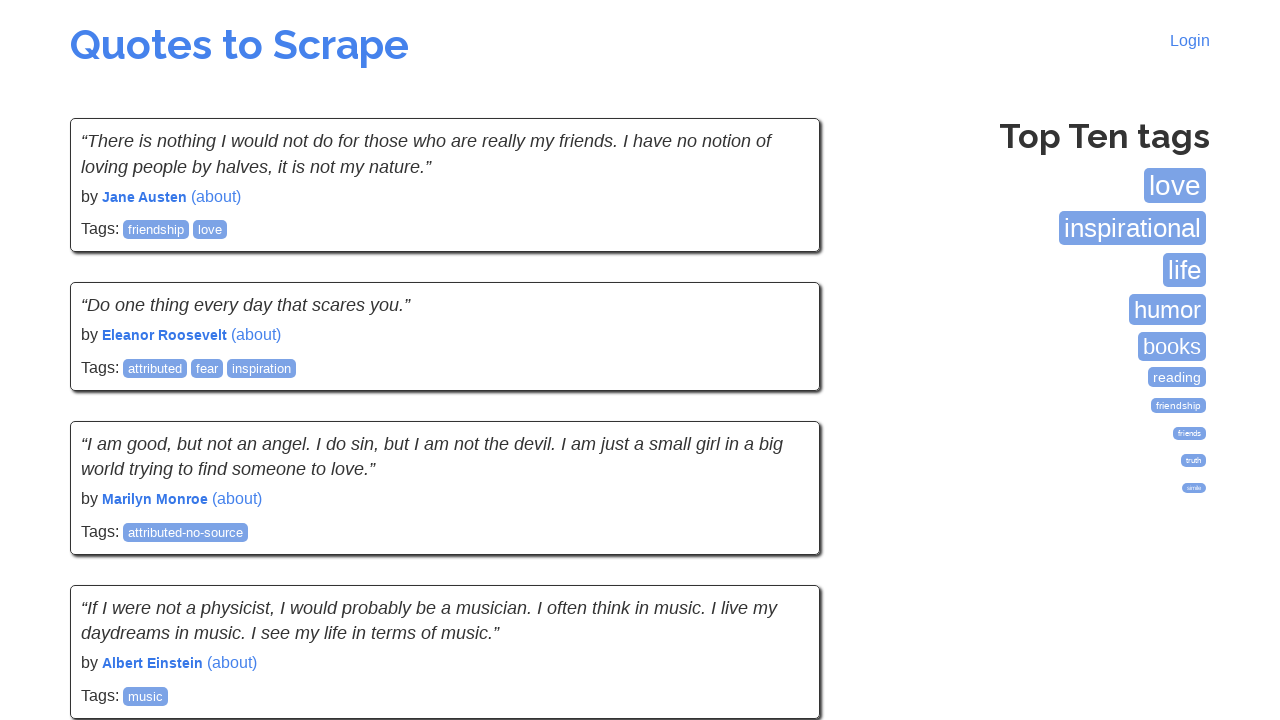

Located the Next button
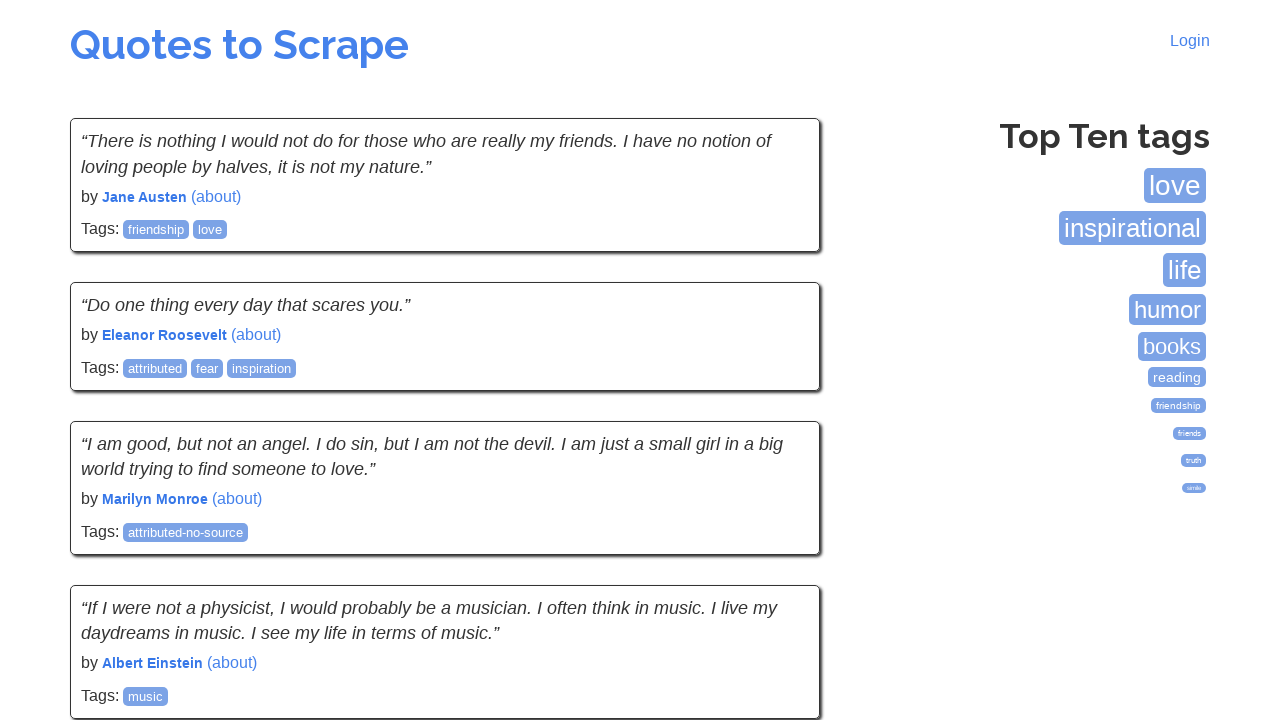

Clicked the Next button to navigate to the next page at (778, 542) on li.next a
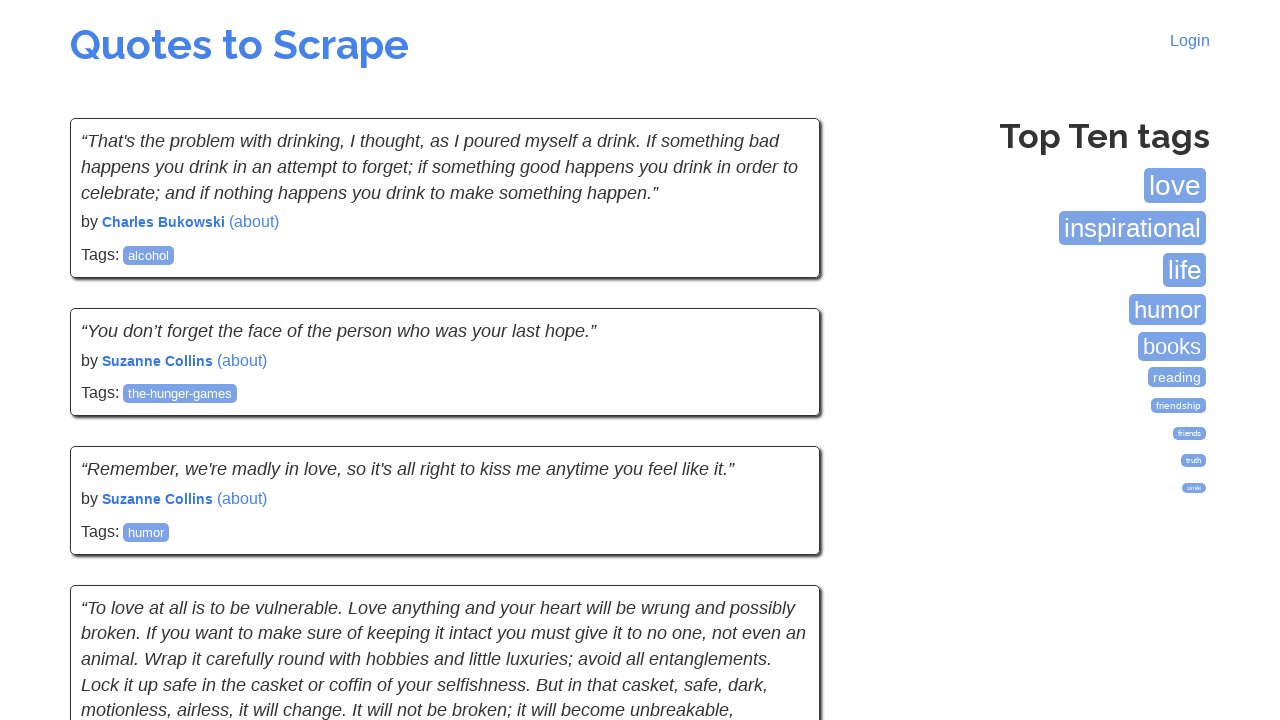

Waited for quotes to load on the new page
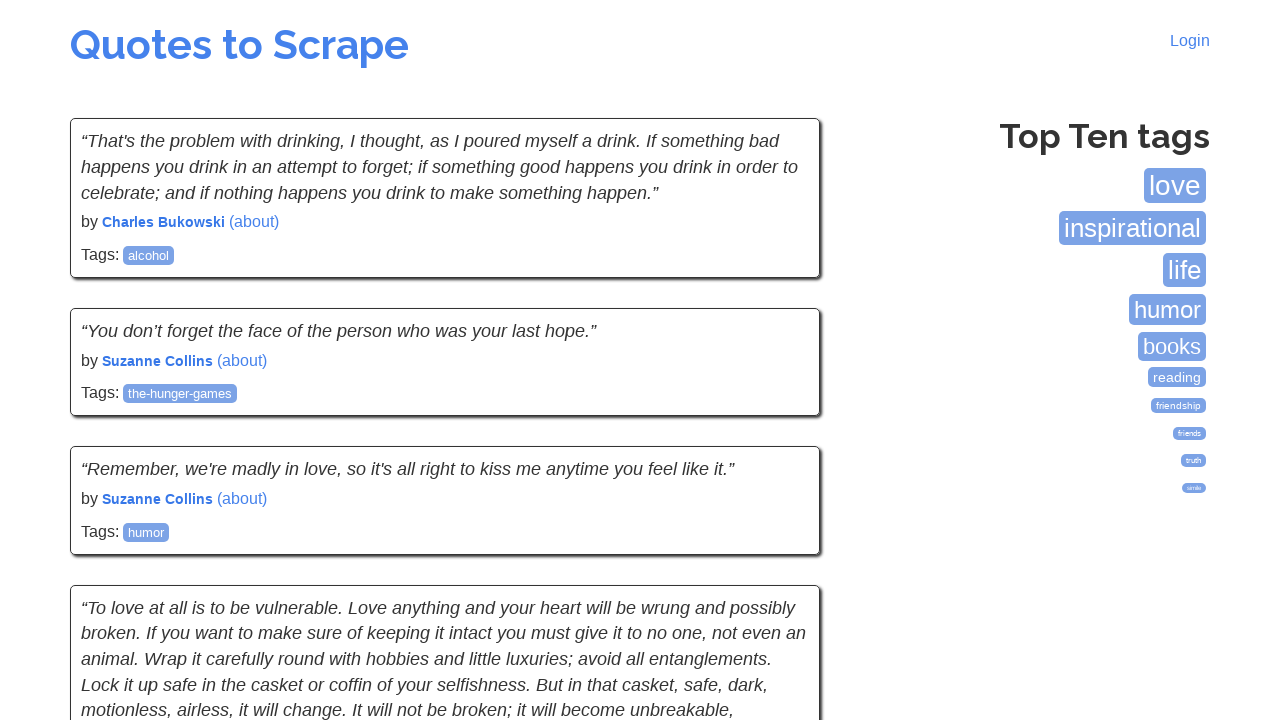

Located the Next button
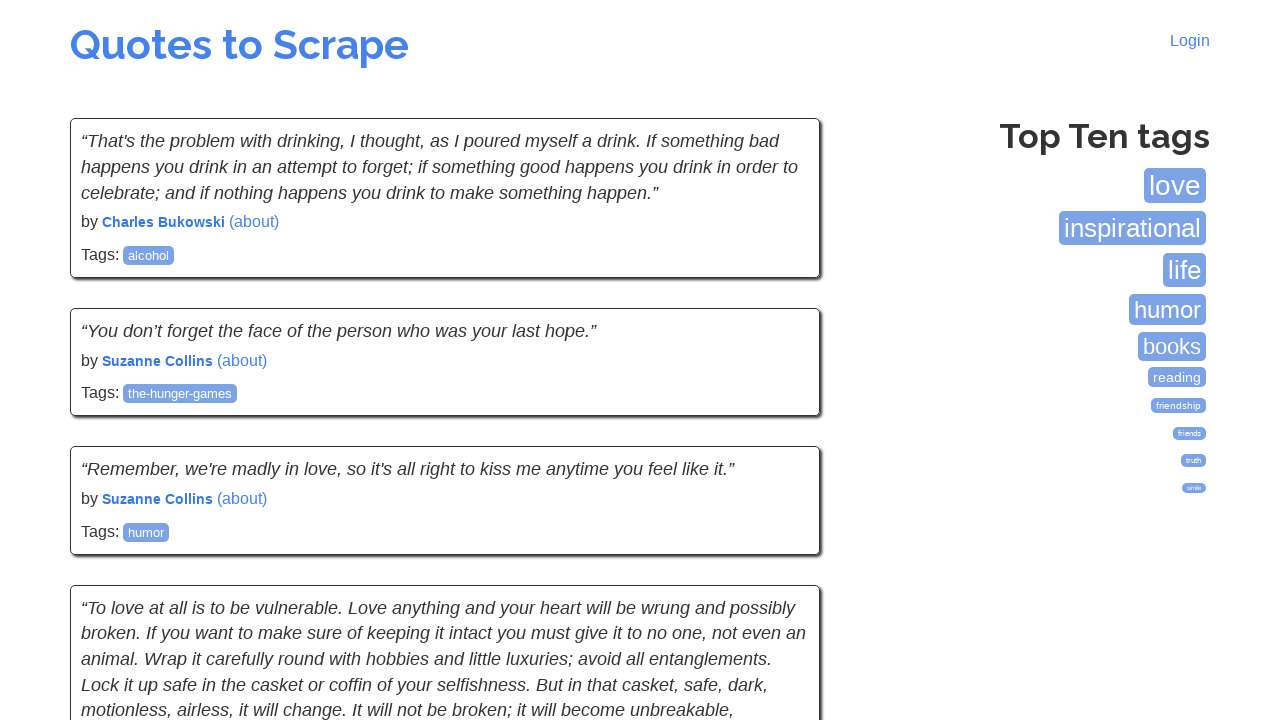

Clicked the Next button to navigate to the next page at (778, 542) on li.next a
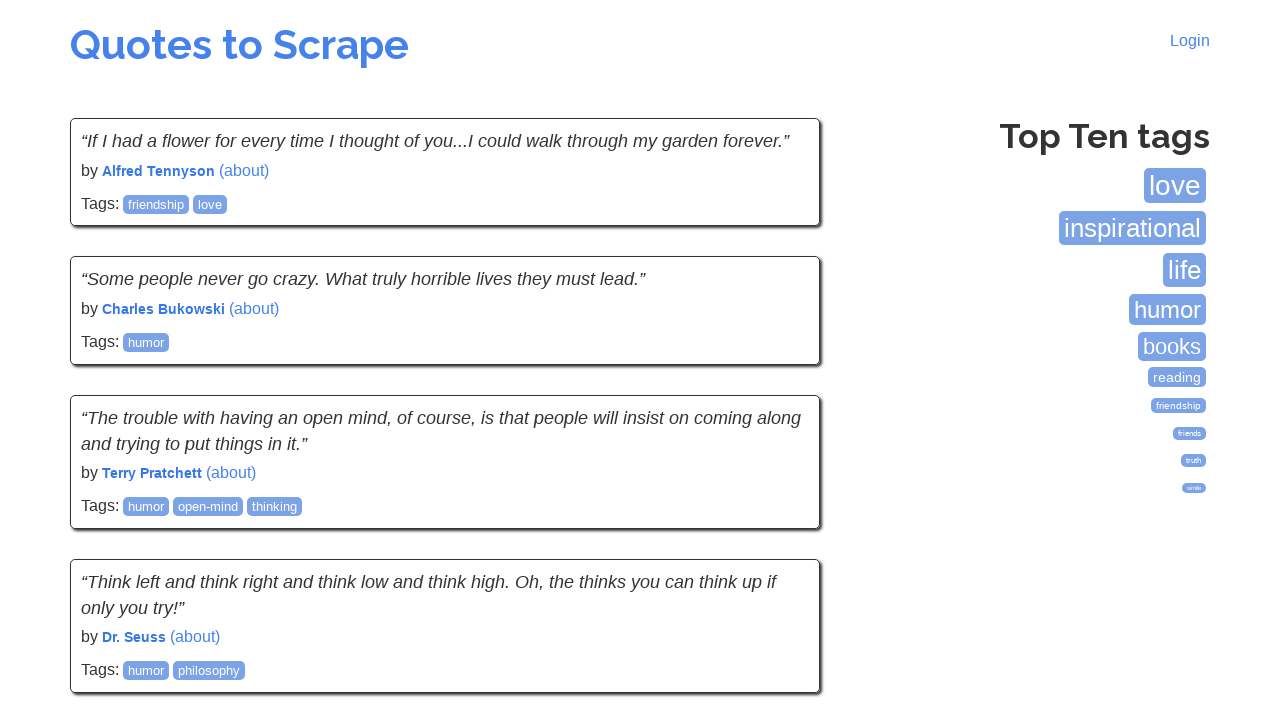

Waited for quotes to load on the new page
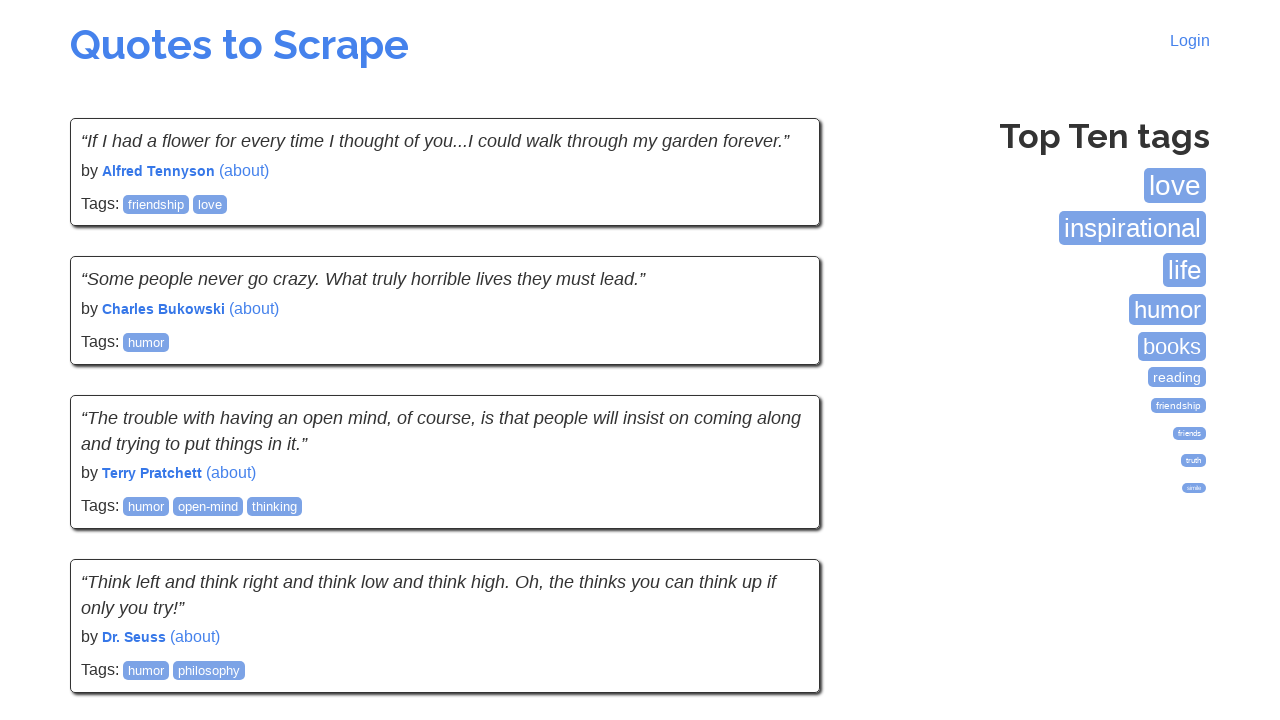

Located the Next button
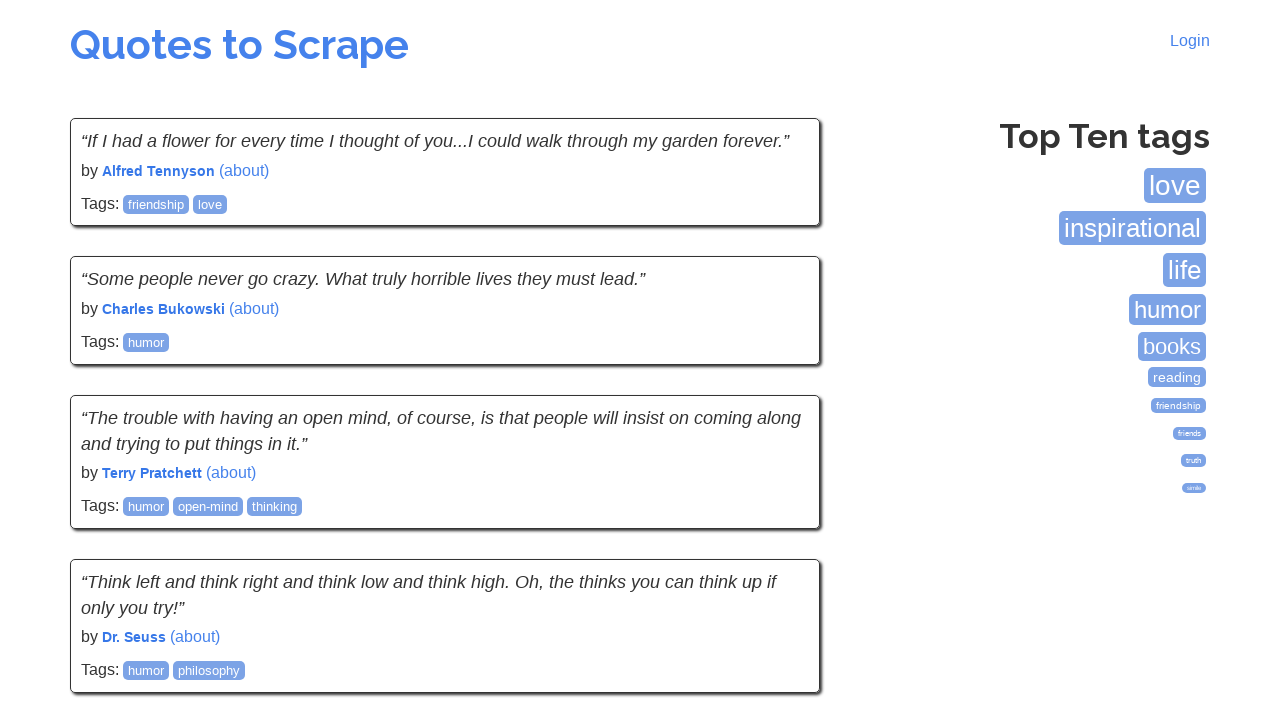

Clicked the Next button to navigate to the next page at (778, 542) on li.next a
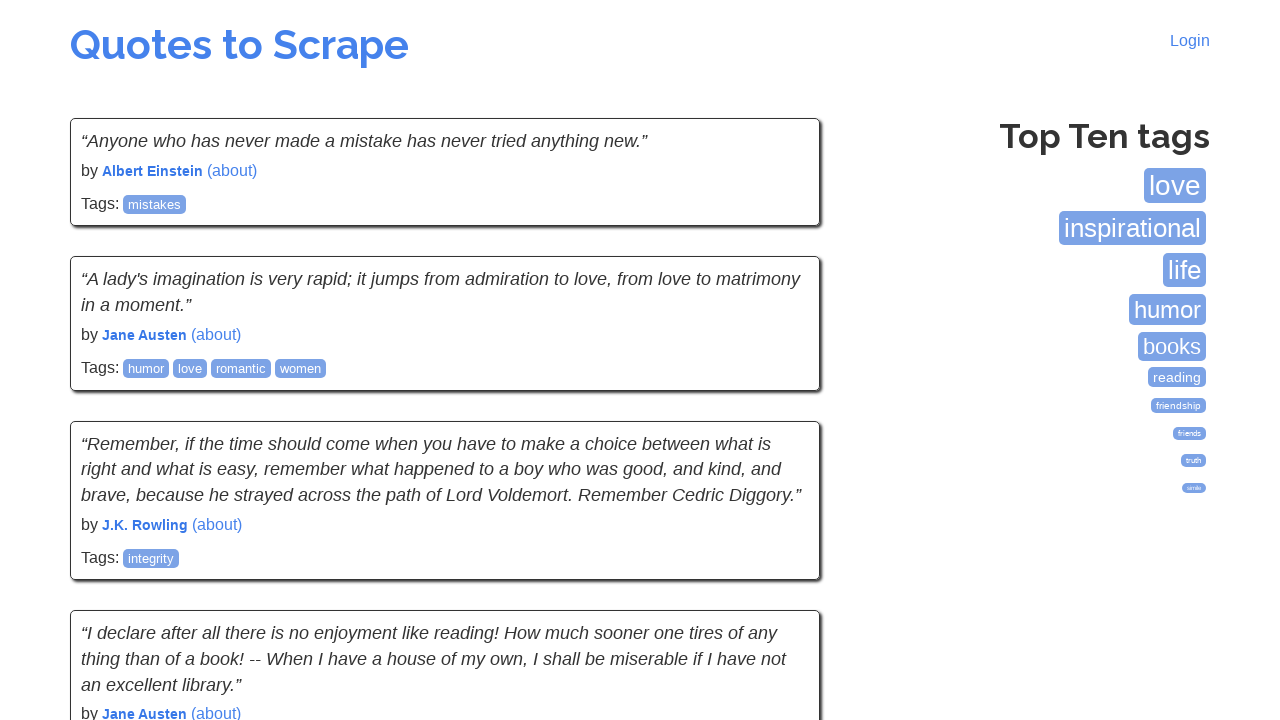

Waited for quotes to load on the new page
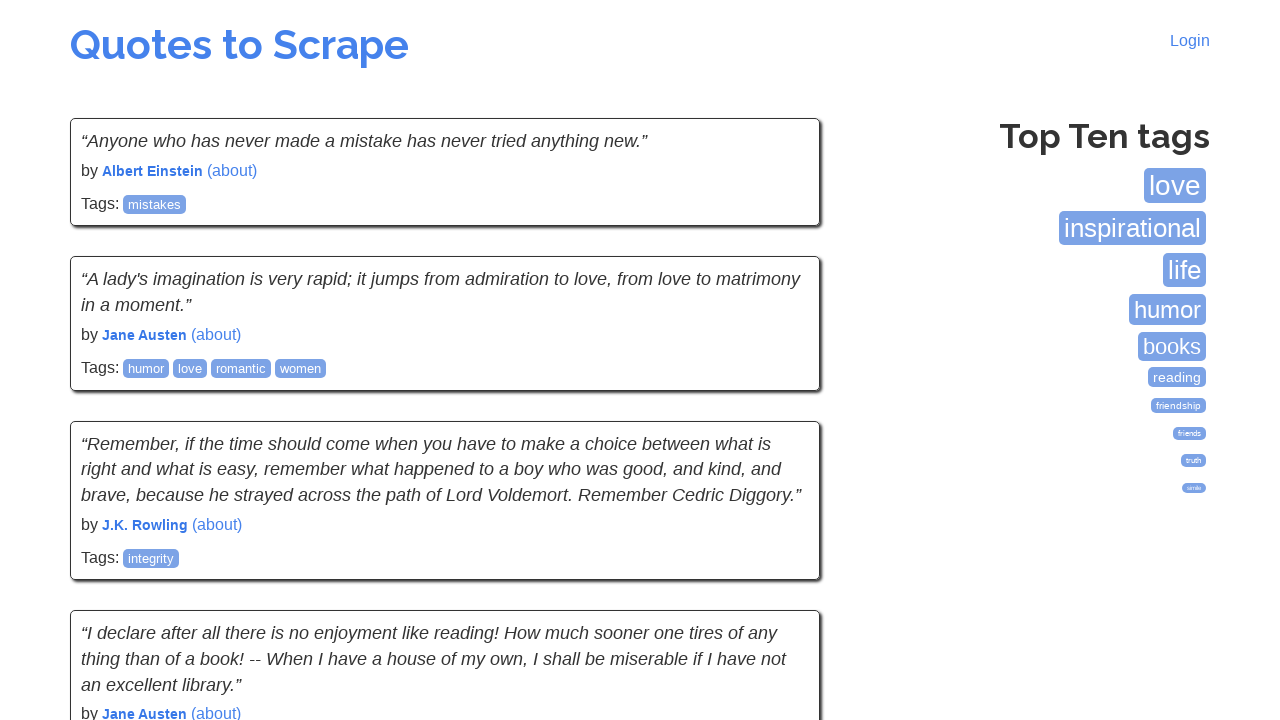

Located the Next button
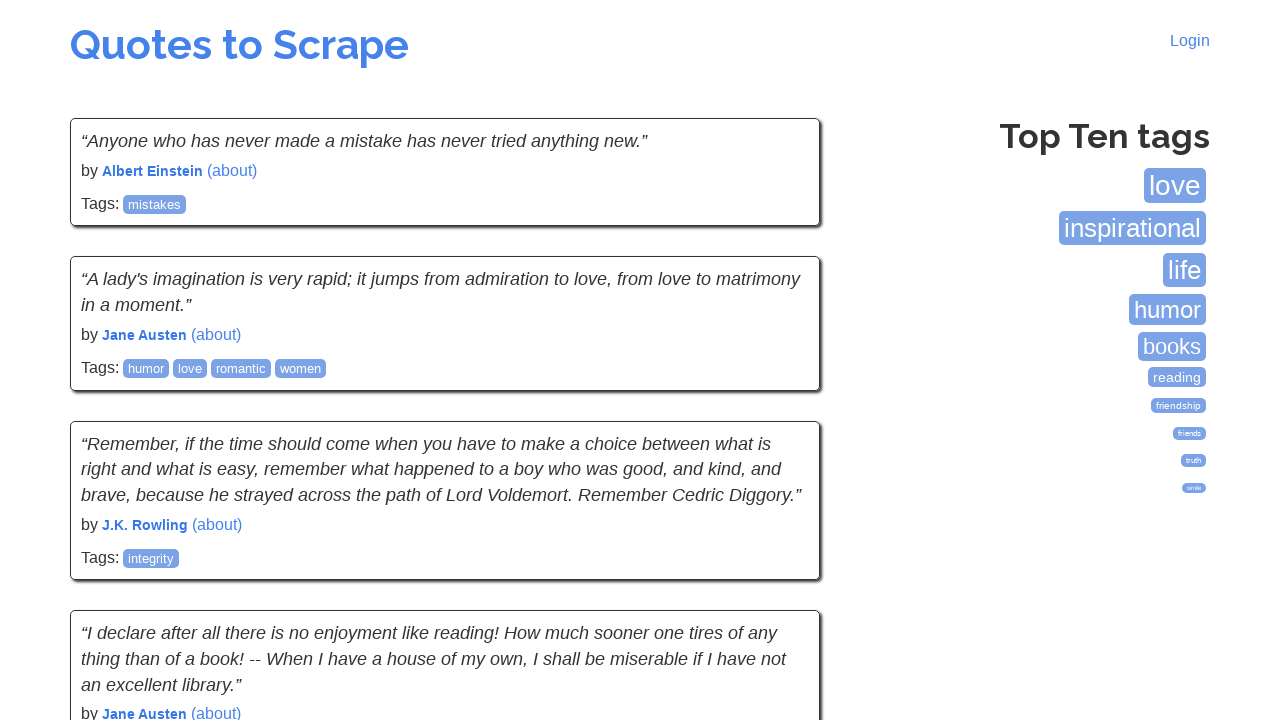

Clicked the Next button to navigate to the next page at (778, 542) on li.next a
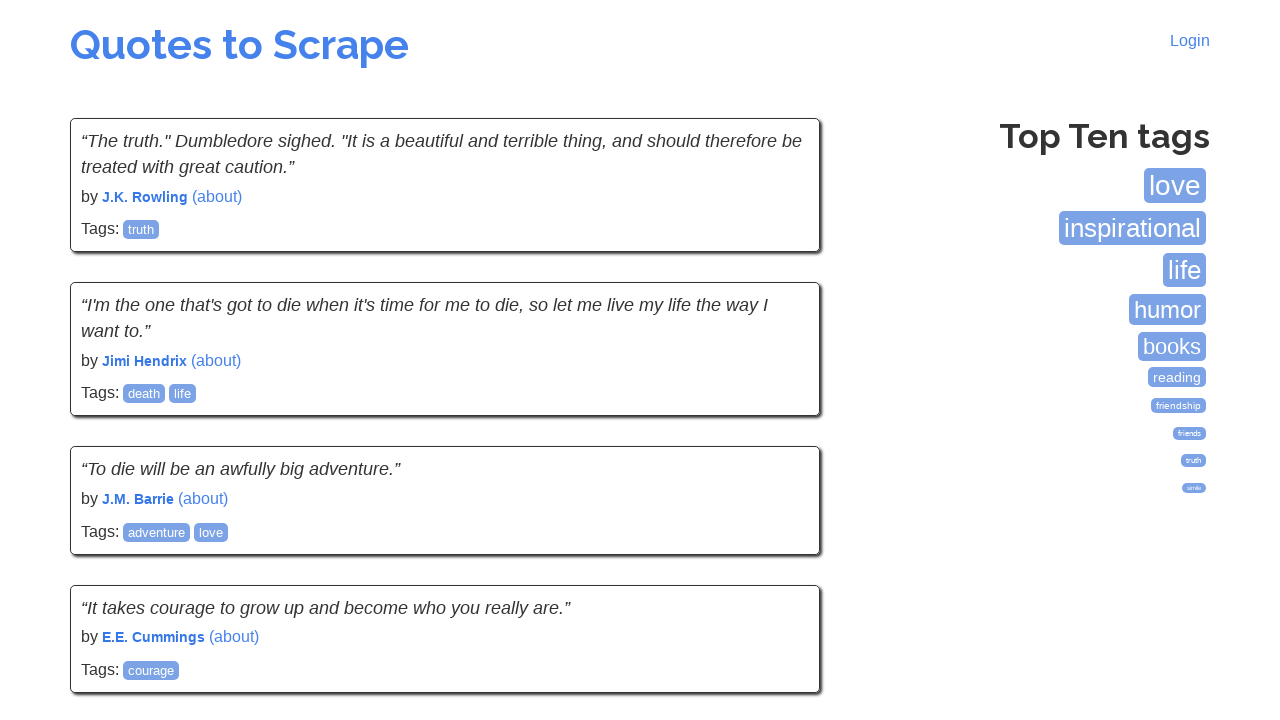

Waited for quotes to load on the new page
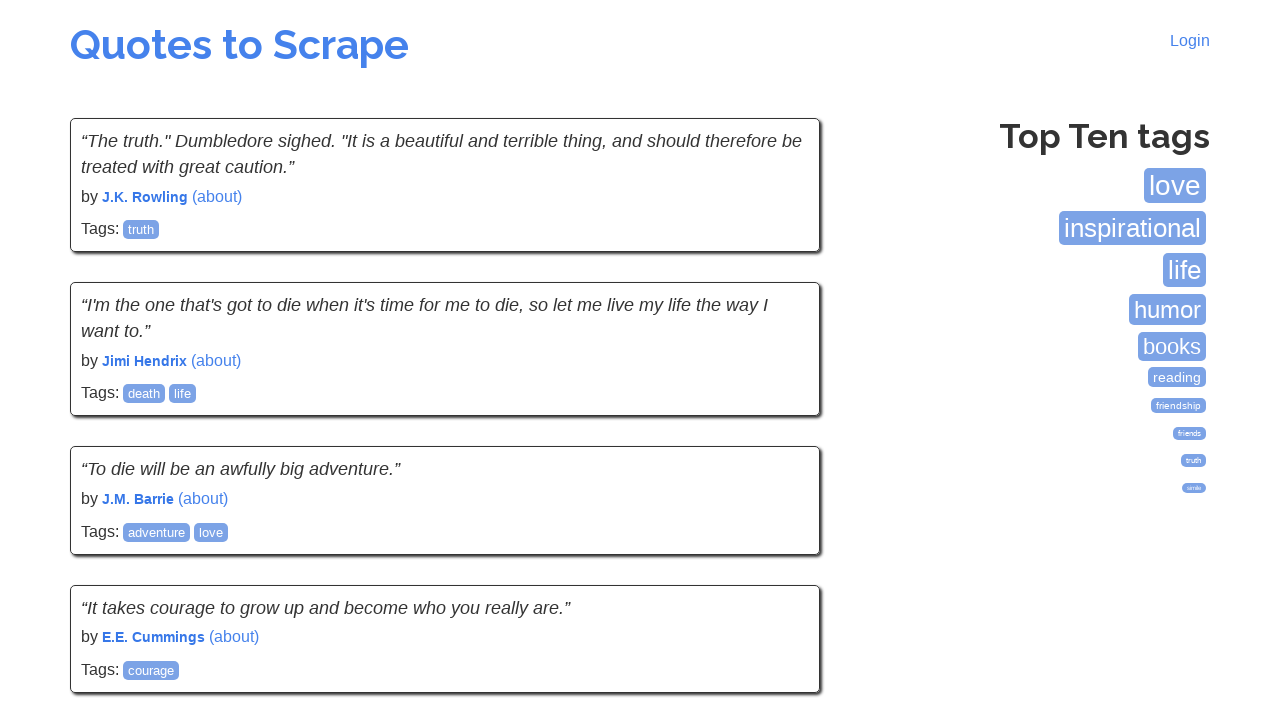

Located the Next button
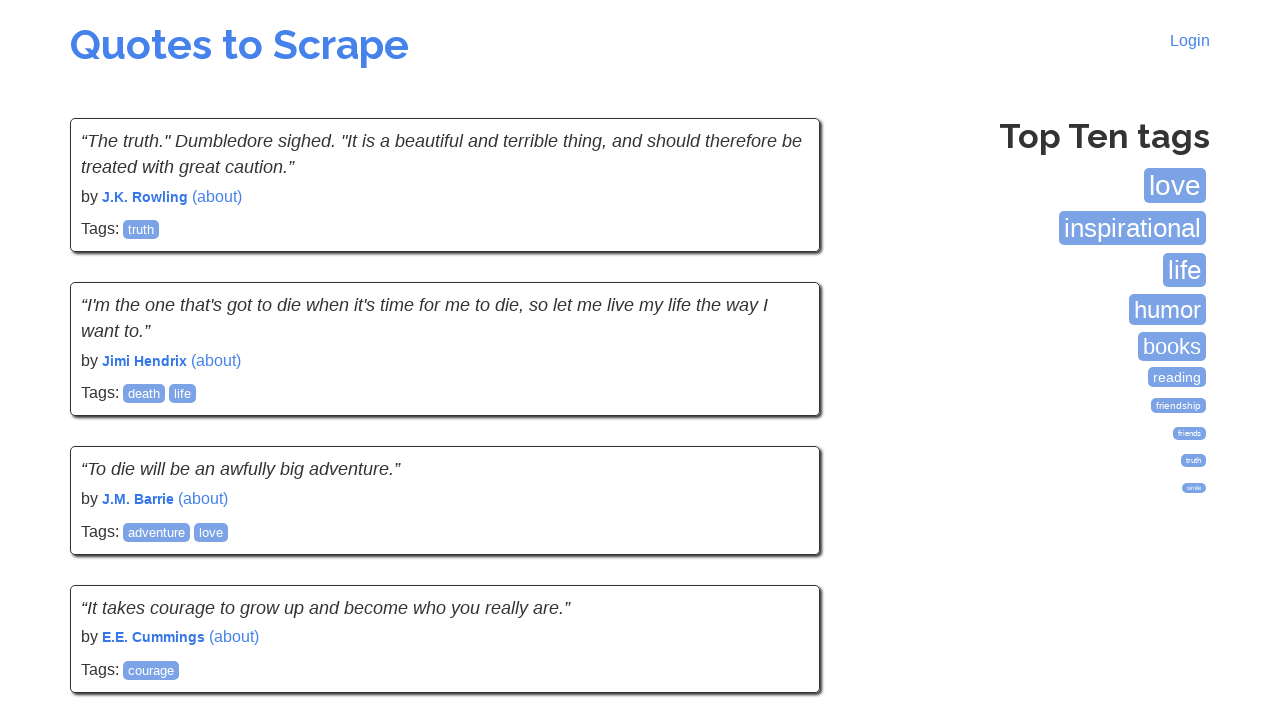

Reached the last page - Next button not found
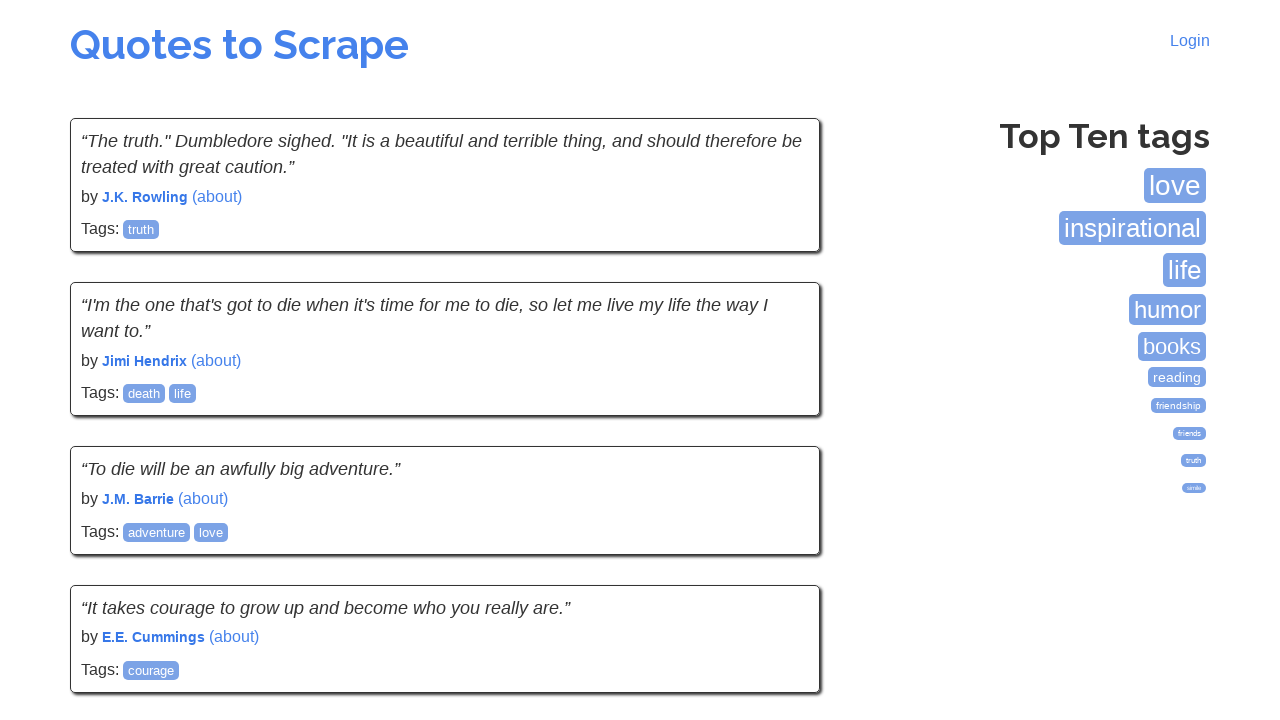

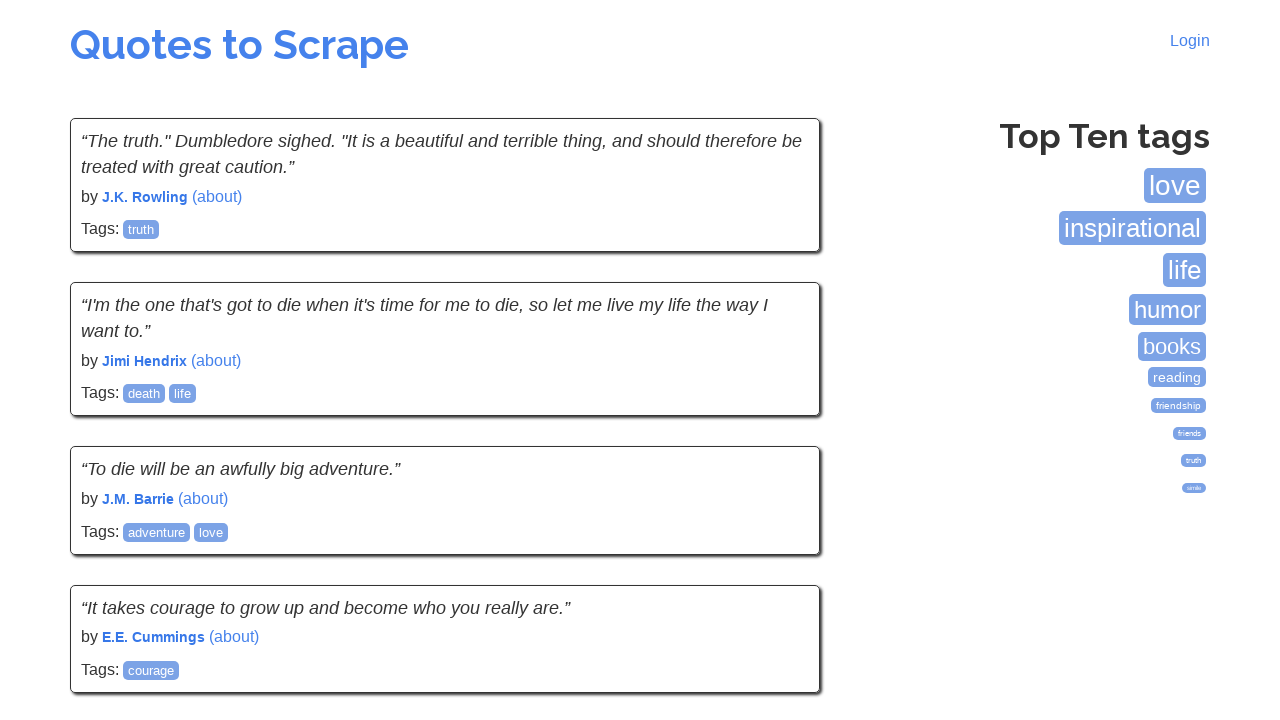